Tests adding a single item (Cauliflower) to the shopping cart by finding it in the product list and clicking its add to cart button

Starting URL: https://rahulshettyacademy.com/seleniumPractise/

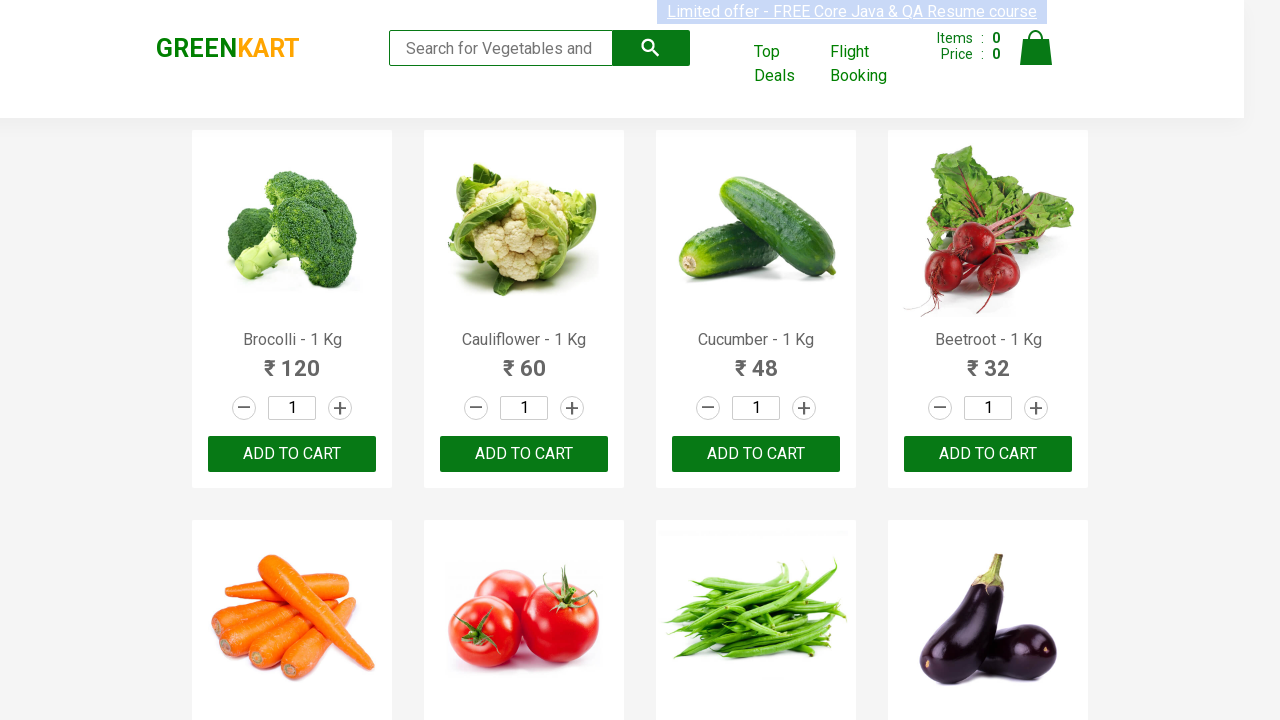

Waited for product list to load
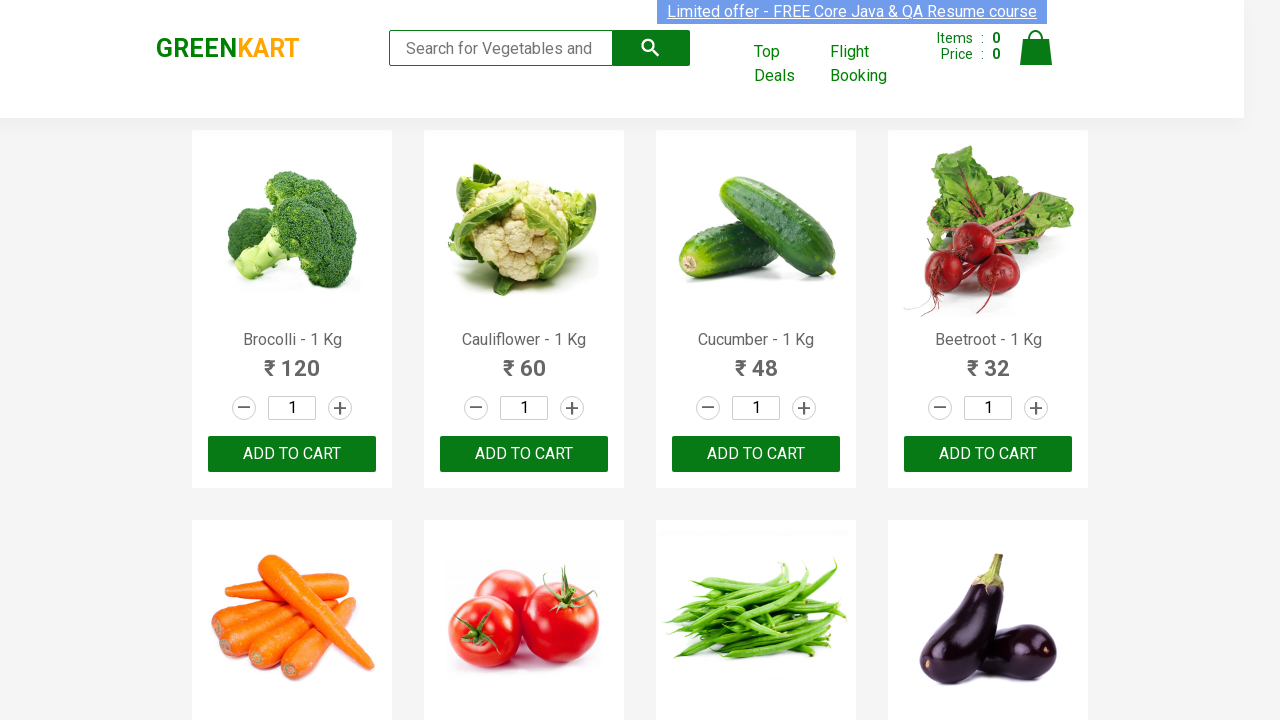

Retrieved all product names from the product list
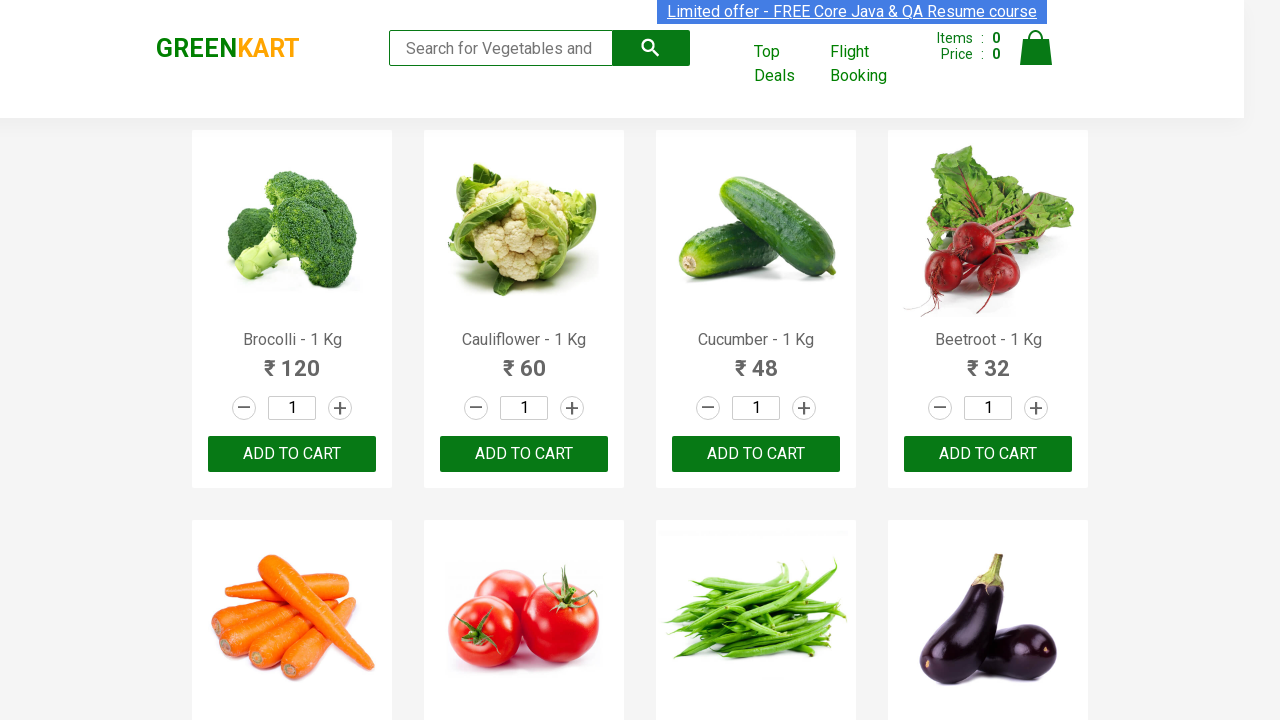

Found Cauliflower in product list and clicked its add to cart button at (524, 454) on div.product-action button >> nth=1
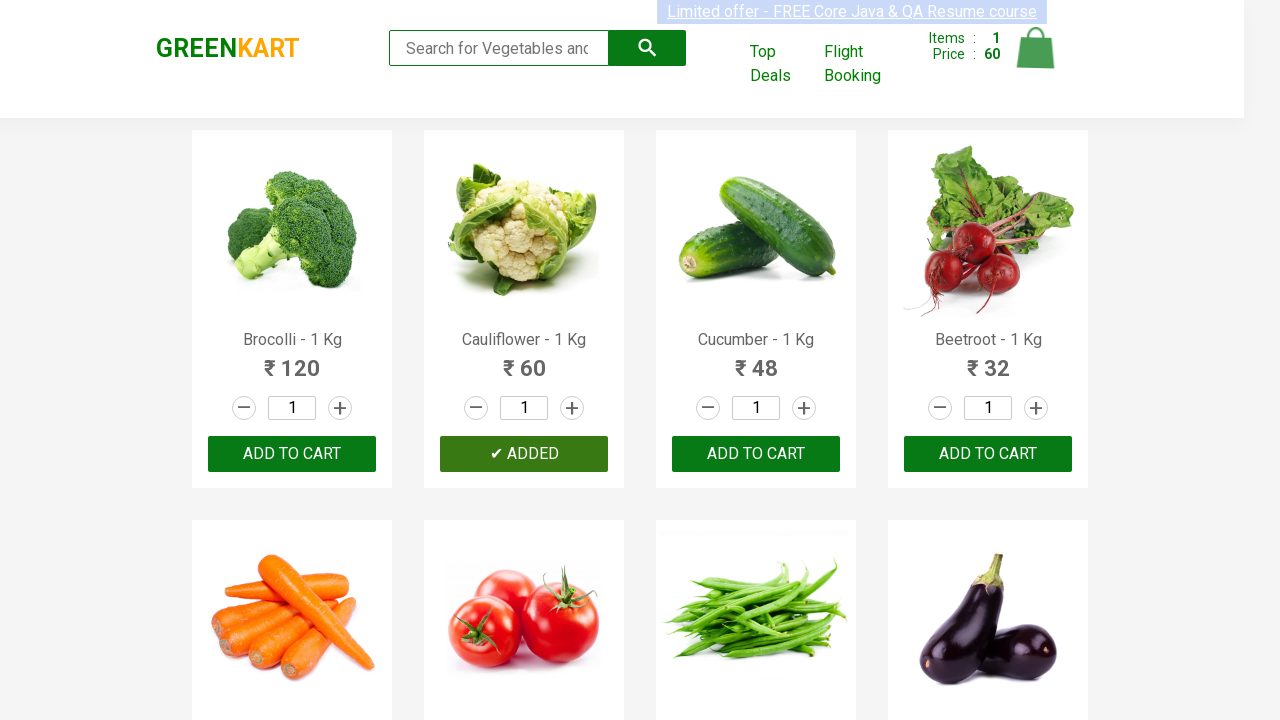

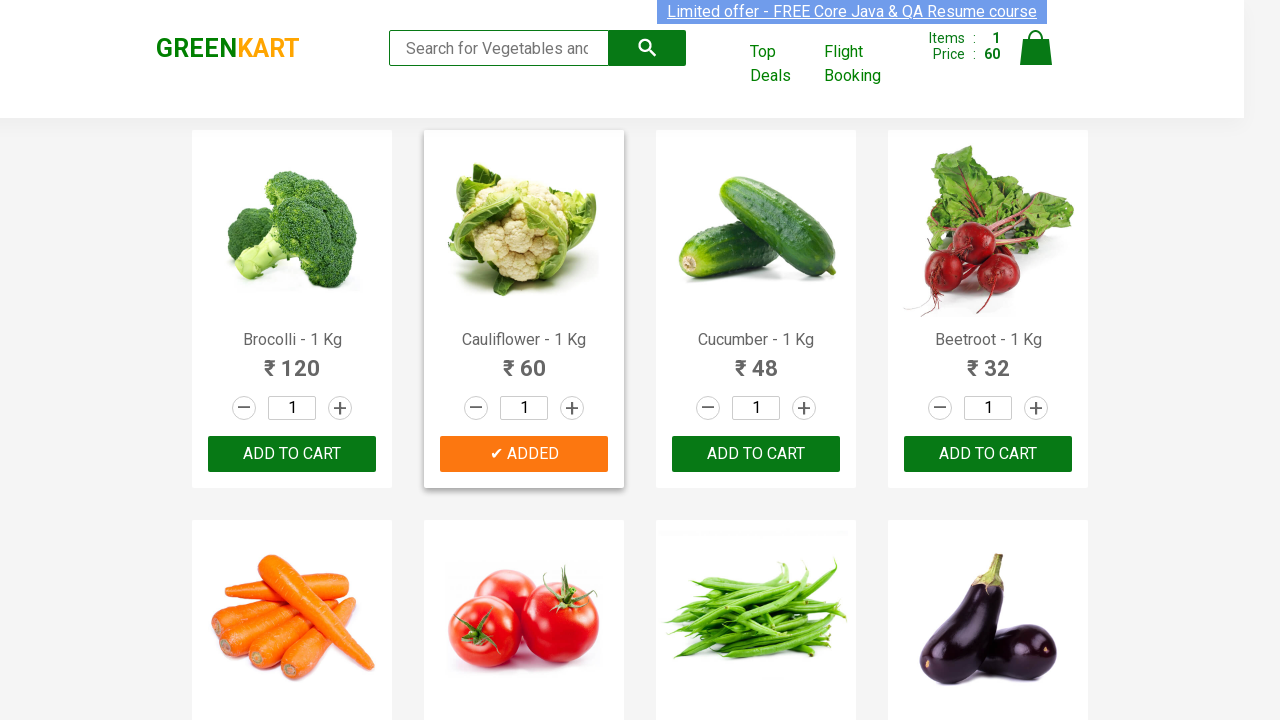